Navigates to Platzi homepage to verify the page loads successfully

Starting URL: https://www.platzi.com

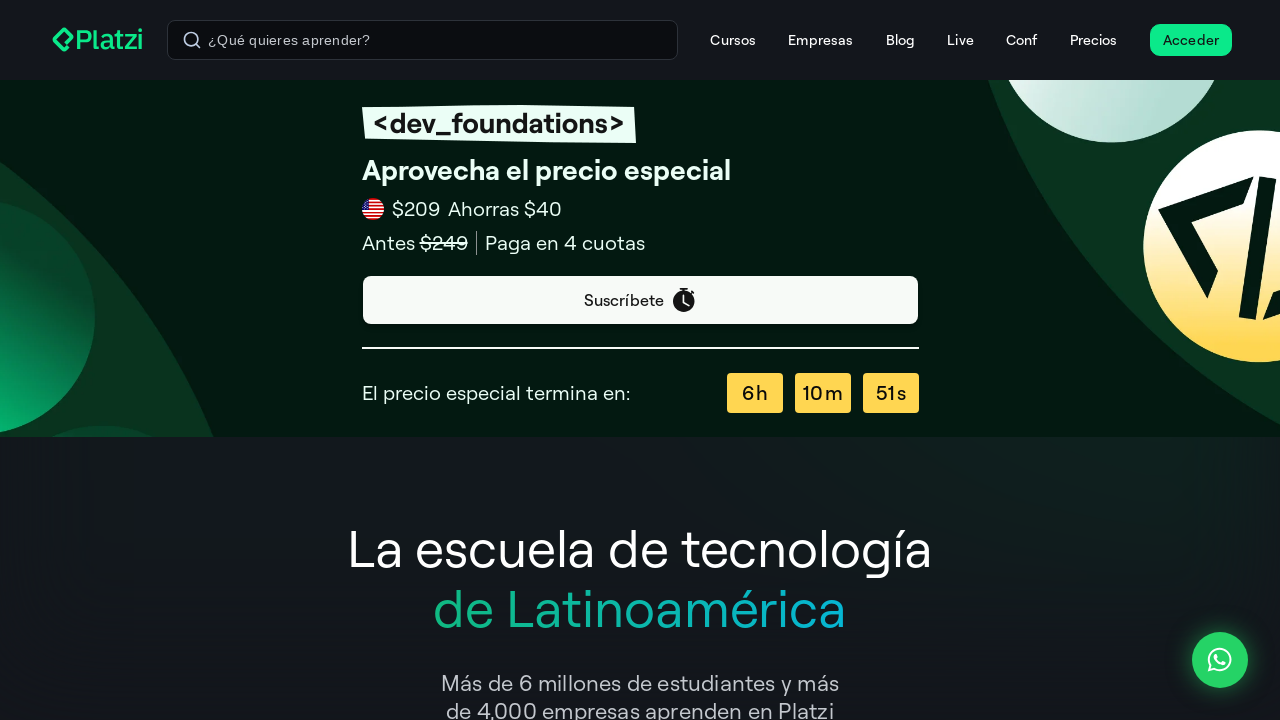

Waited for page DOM to load on Platzi homepage
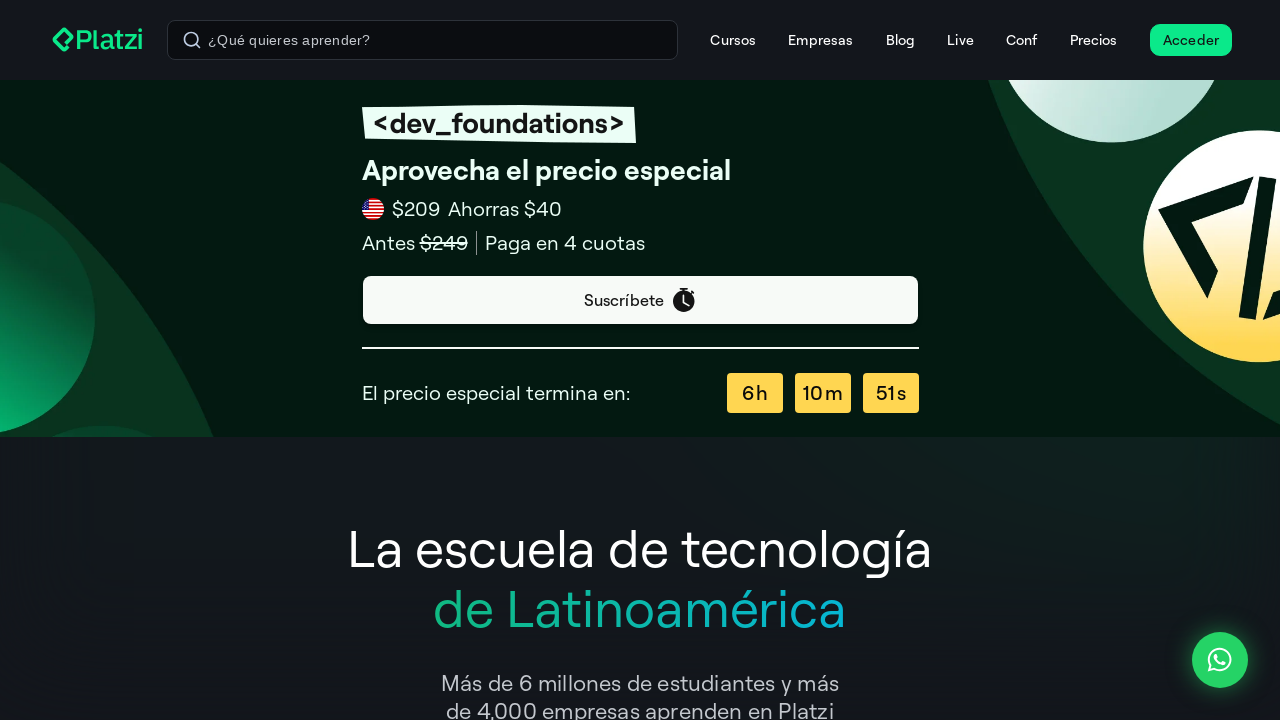

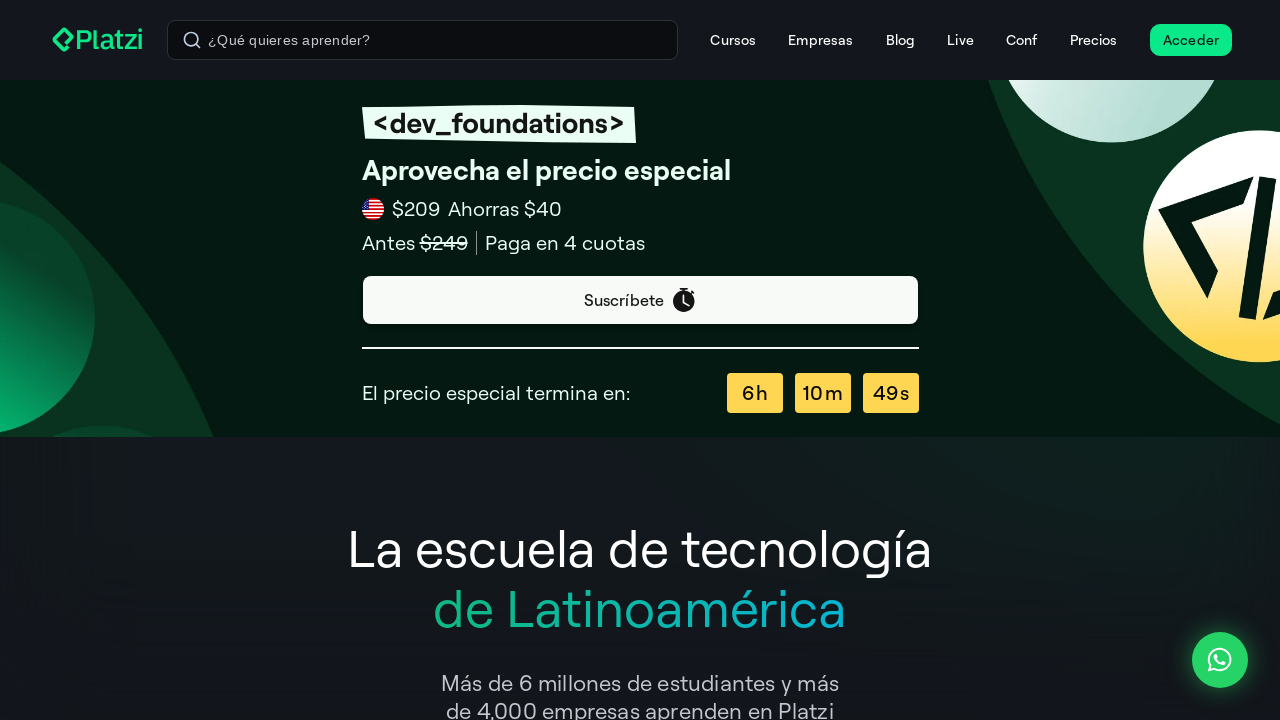